Tests registration form validation when password is too similar to username

Starting URL: https://dsportalapp.herokuapp.com/register

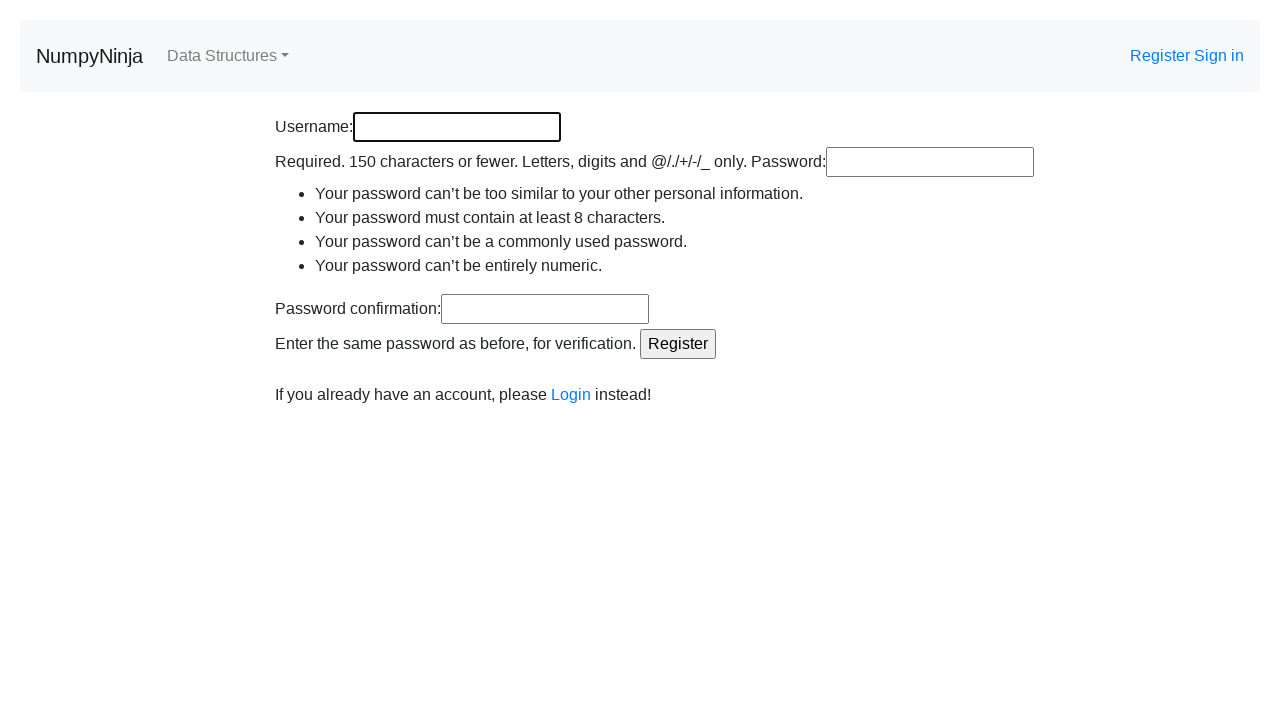

Entered username 'johndoe123' in the username field on #id_username
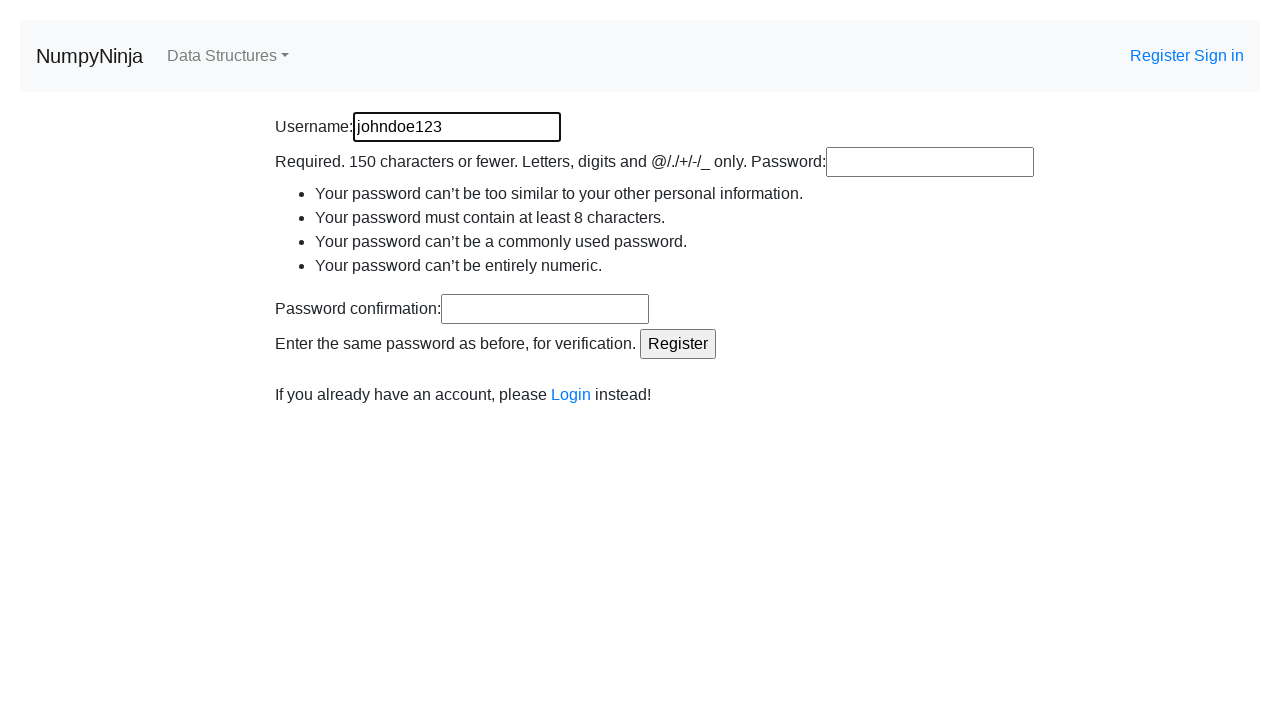

Entered password 'johndoe123' in the password field (same as username) on #id_password1
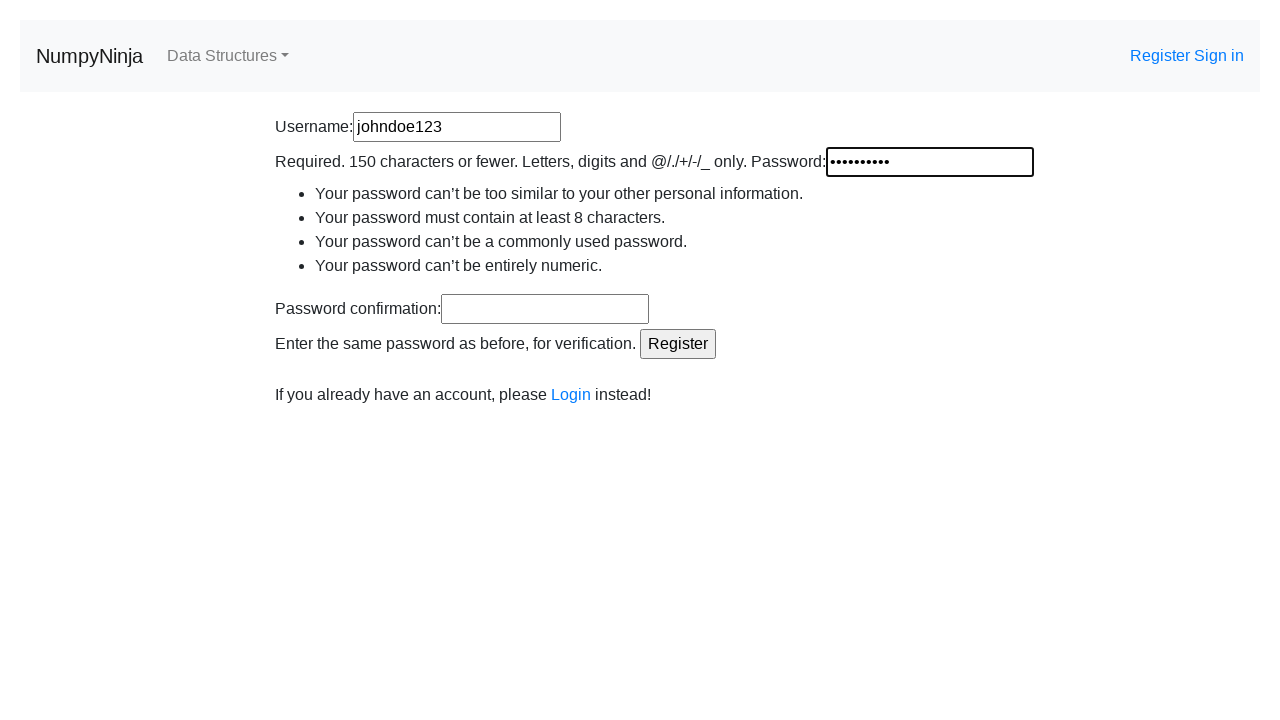

Entered confirm password 'johndoe123' (same as username) on #id_password2
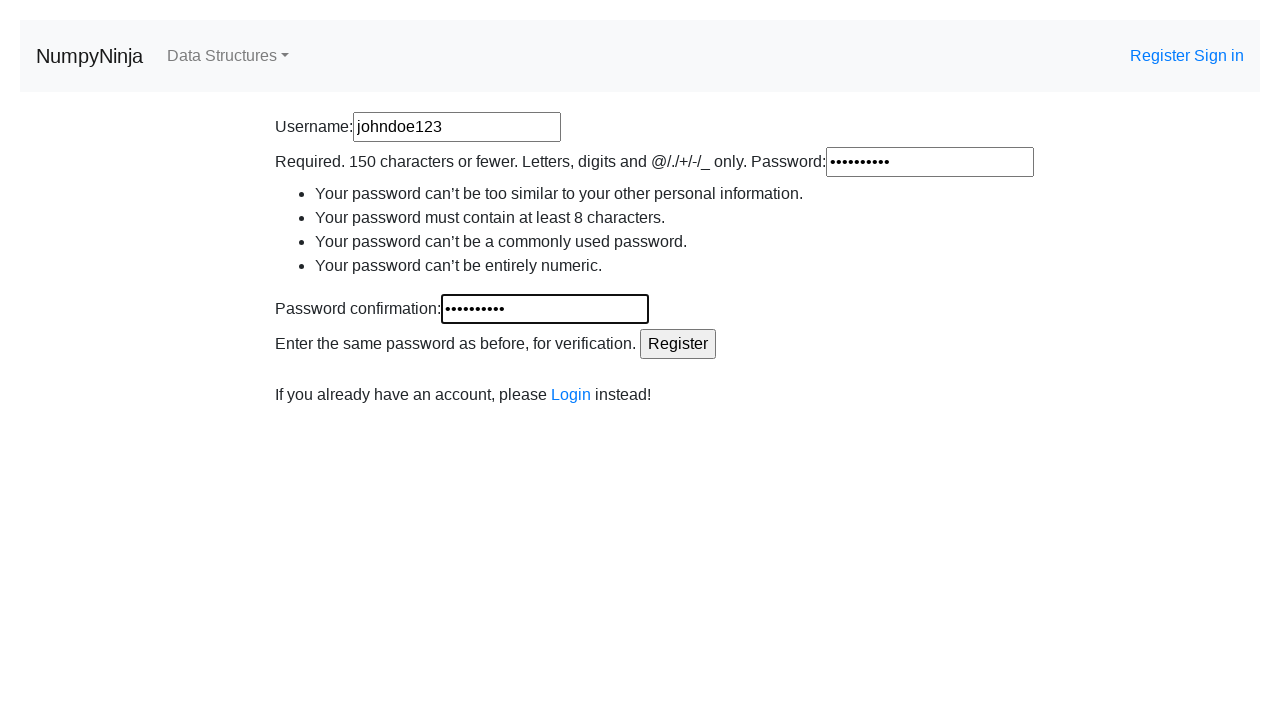

Clicked register button to submit form with similar username and password at (678, 344) on input[type='submit']
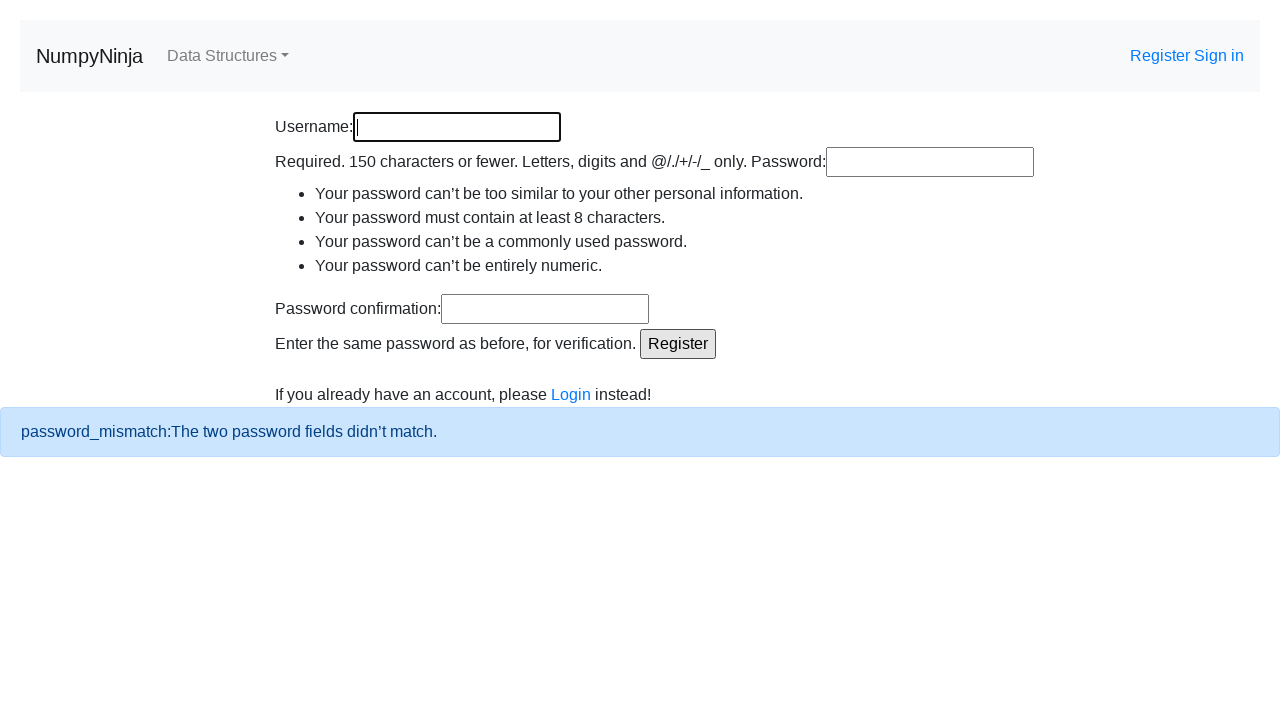

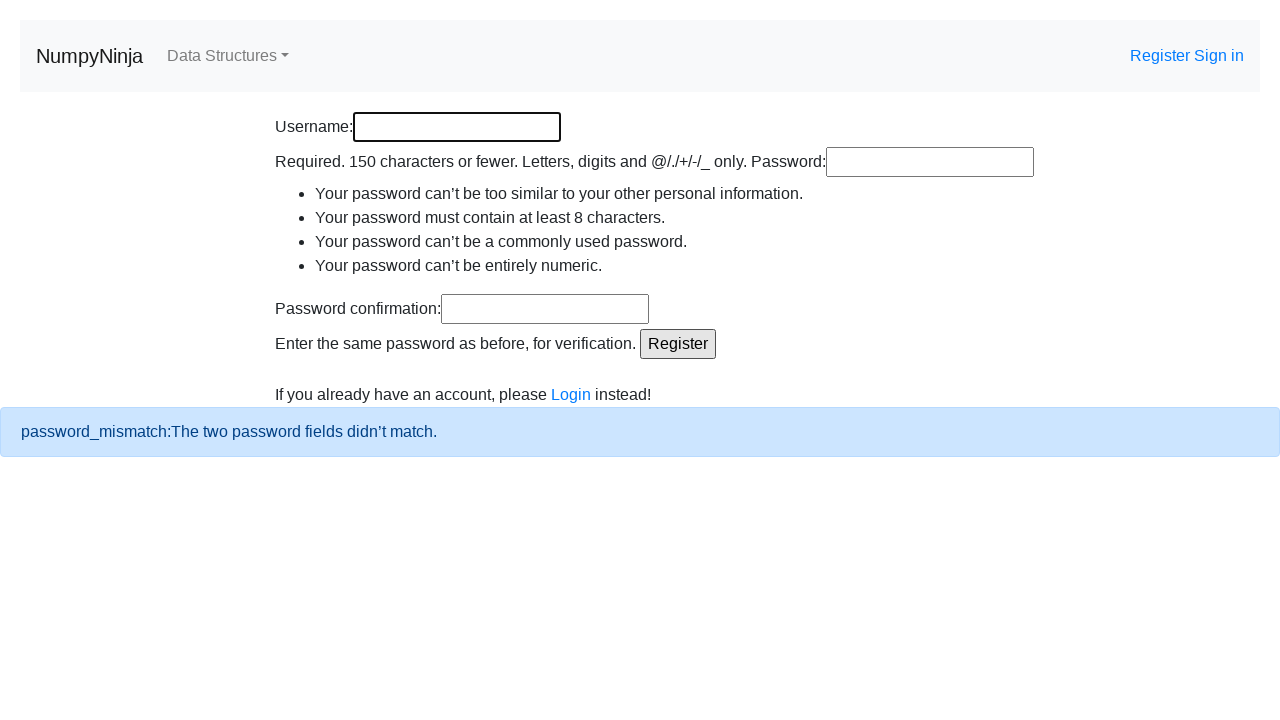